Tests login error message when only username is provided without password

Starting URL: https://www.saucedemo.com/

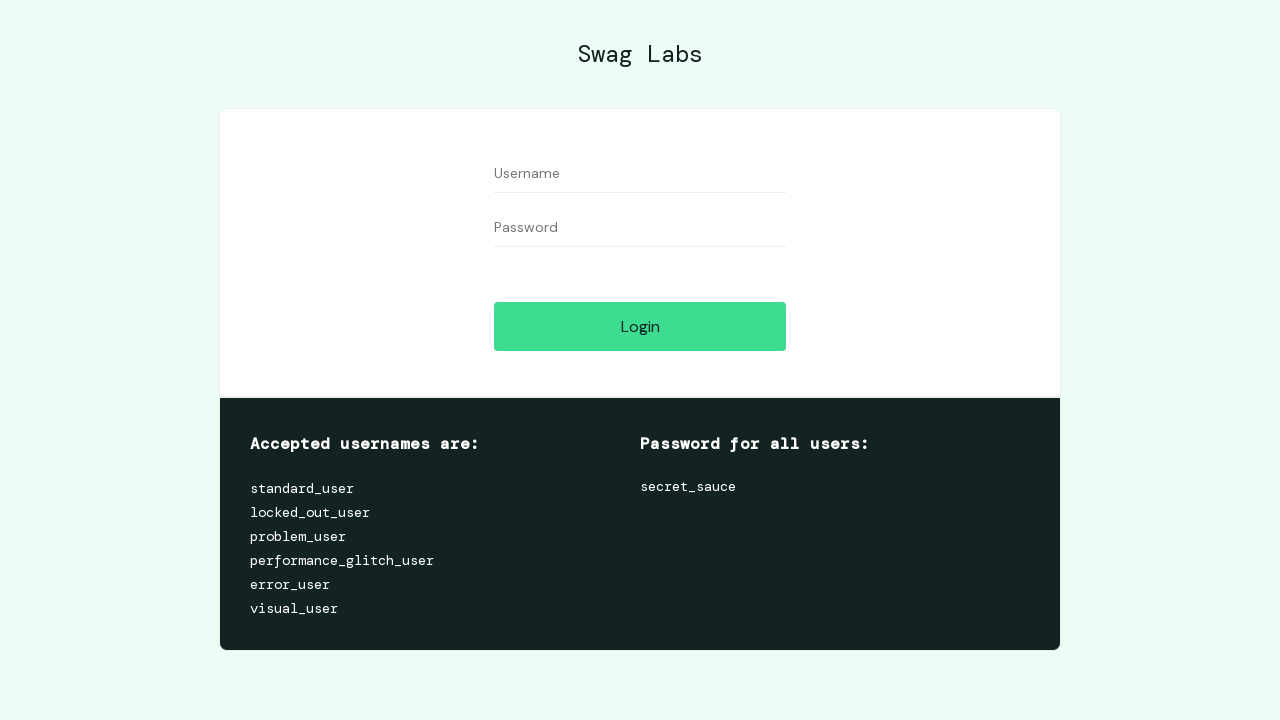

Verified username field is initially empty
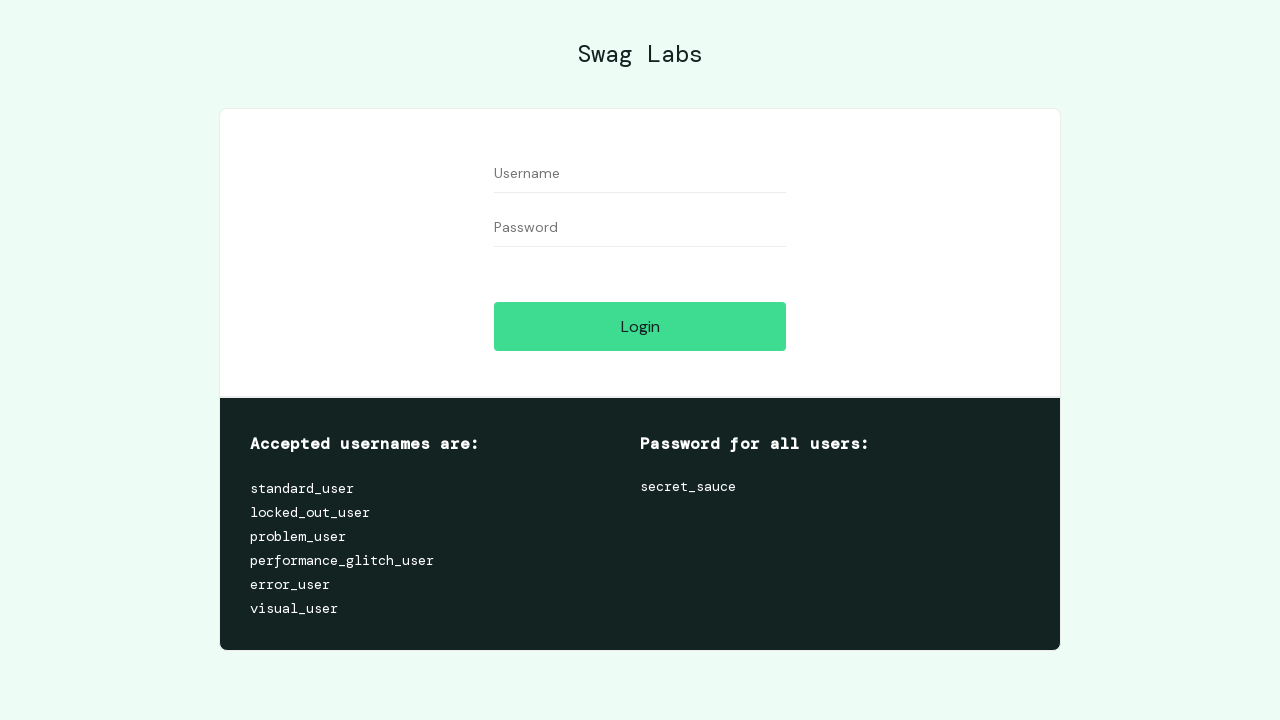

Filled username field with 'User' on #user-name
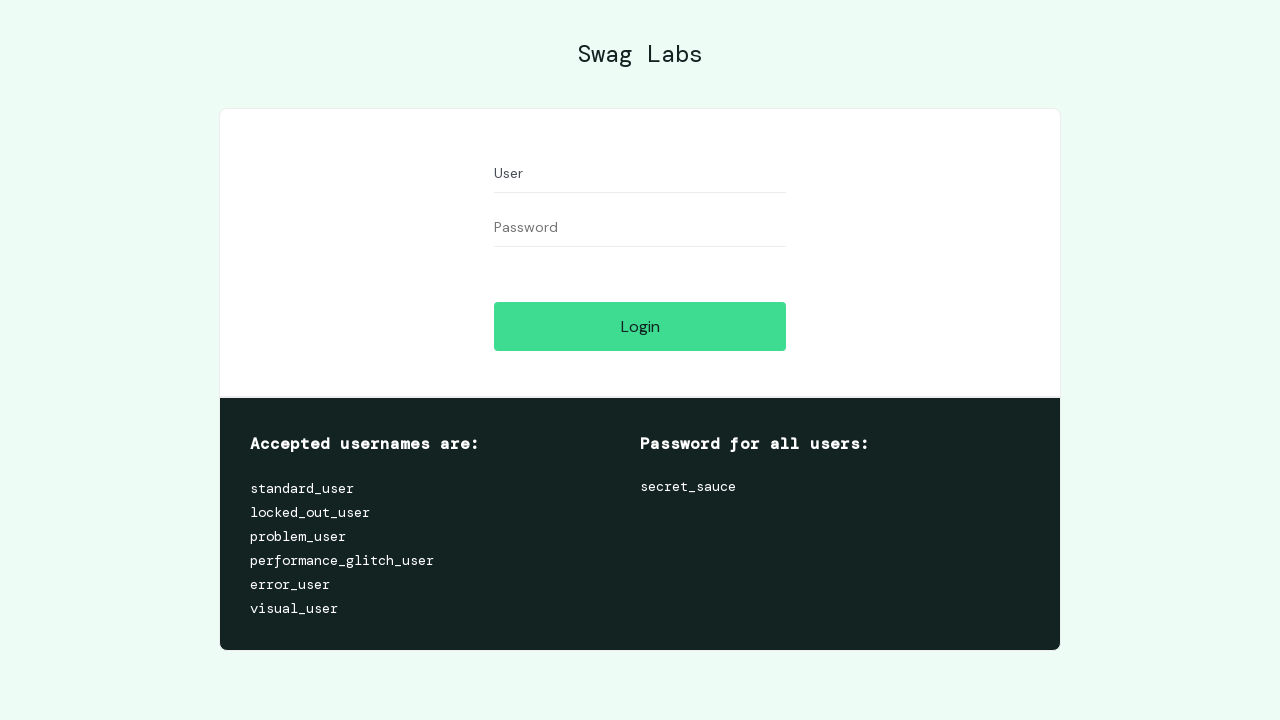

Verified username 'User' was entered successfully
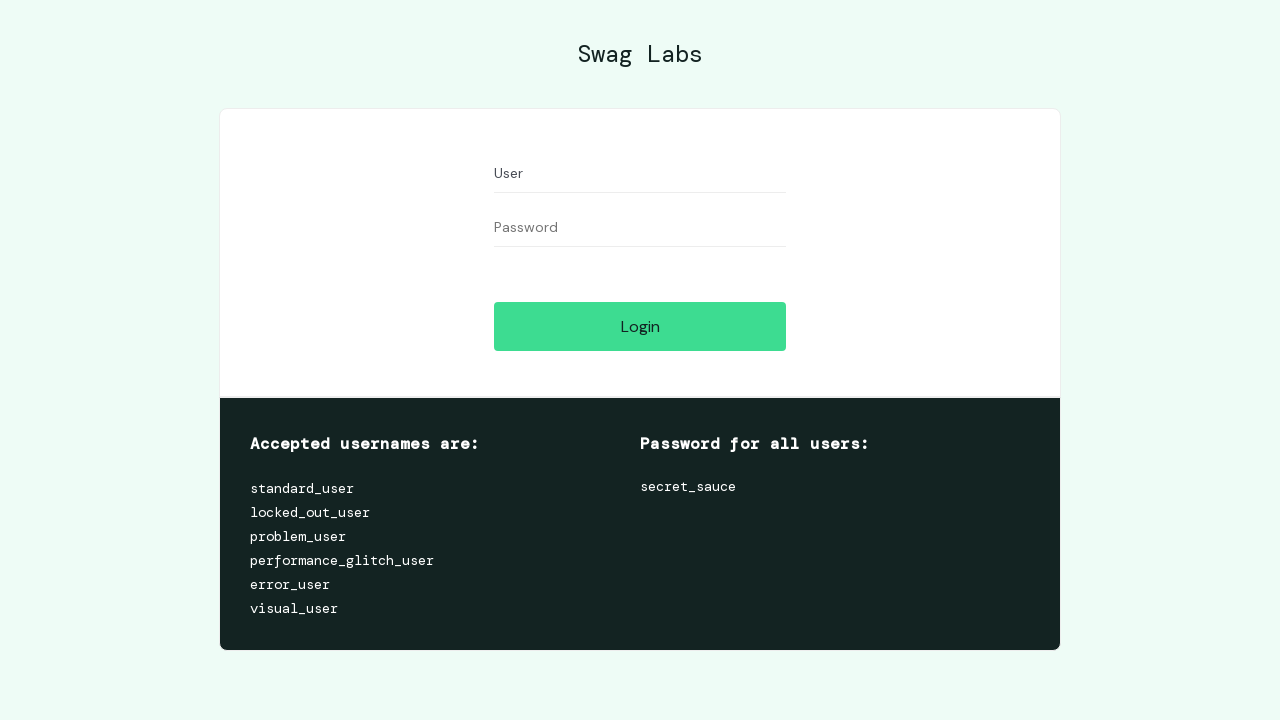

Clicked login button without entering password at (640, 326) on [data-test="login-button"]
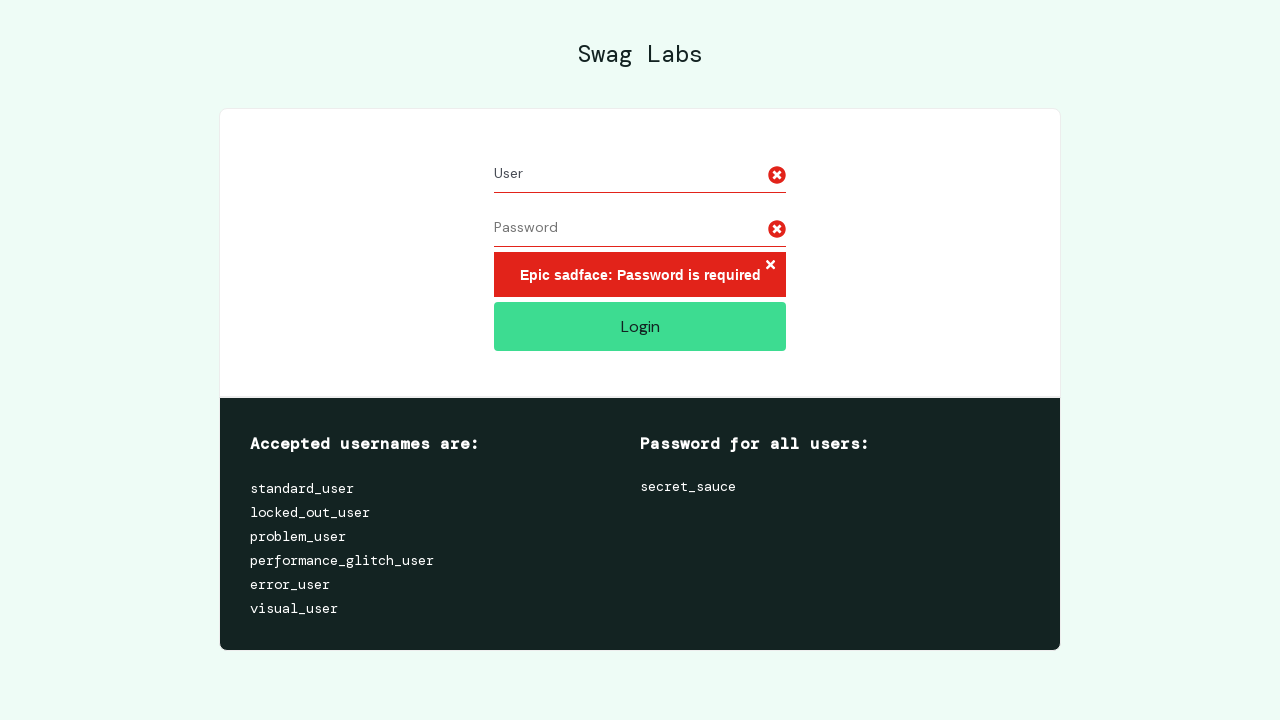

Error message appeared on page
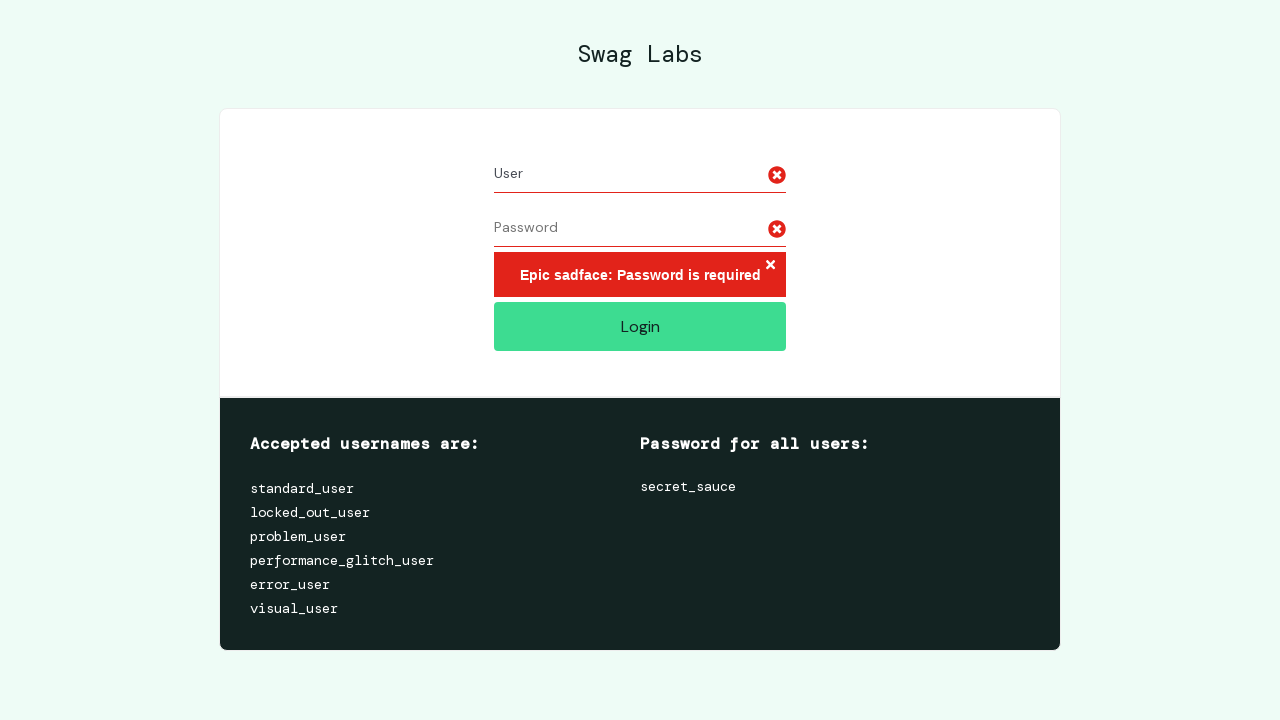

Verified error message 'Epic sadface: Password is required' is displayed
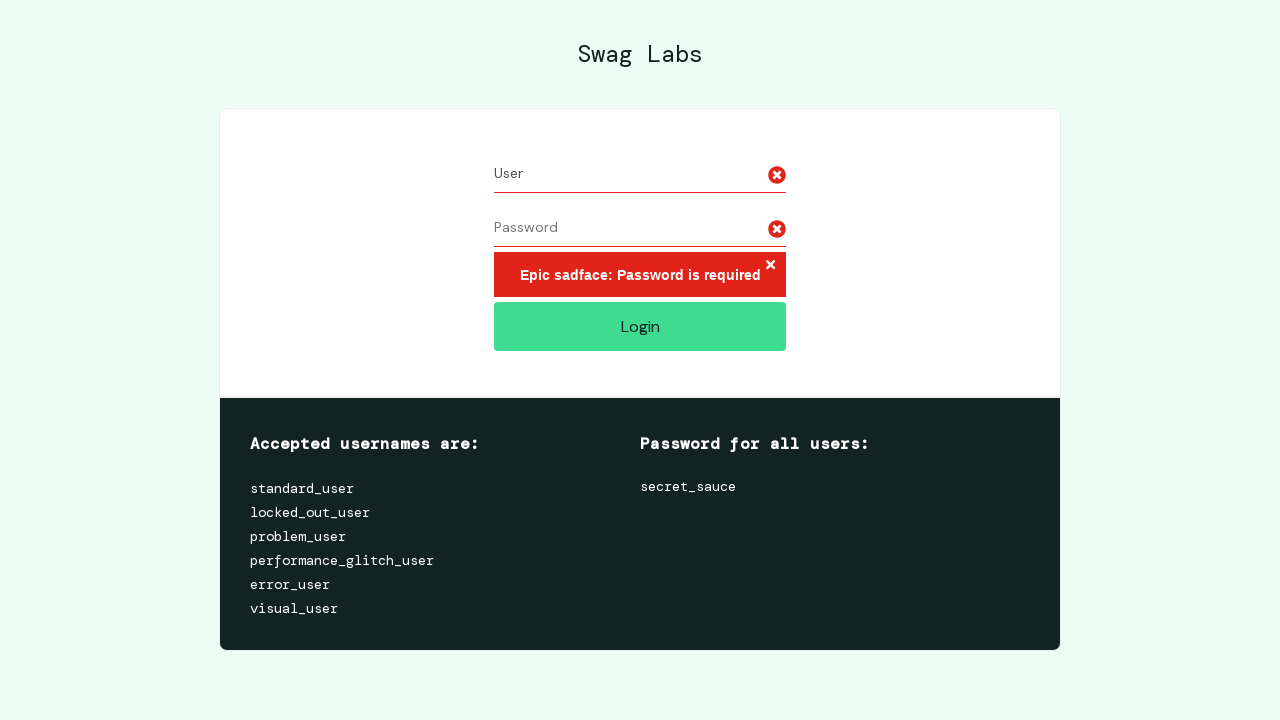

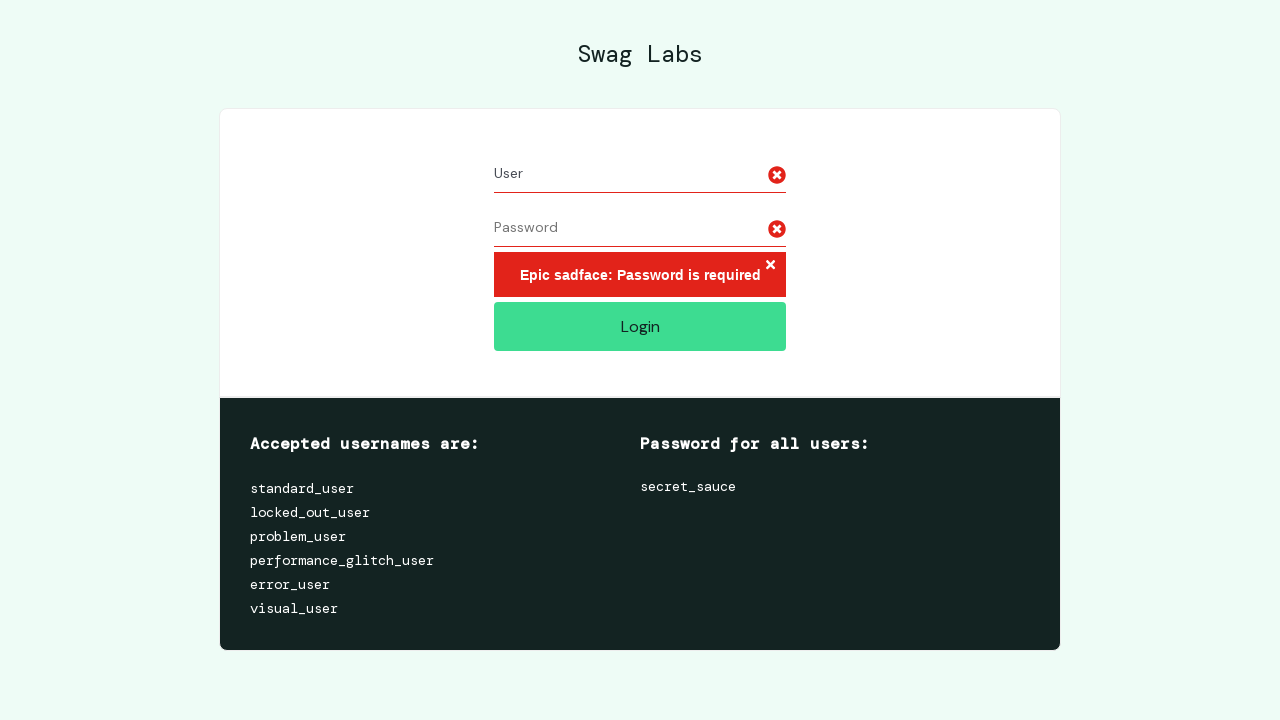